Tests SpiceJet flight booking interface by selecting one-way trip type and entering departure and destination cities

Starting URL: https://www.spicejet.com/

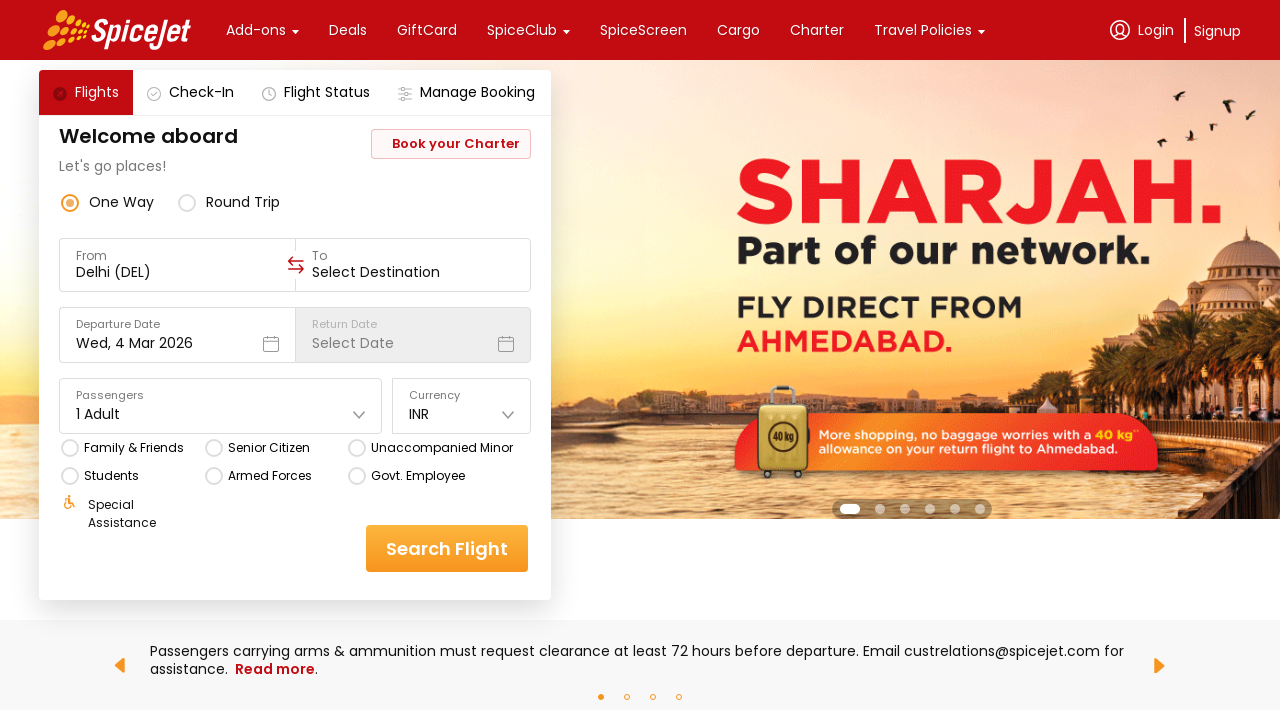

Clicked on round trip option at (243, 202) on div:text('round trip')
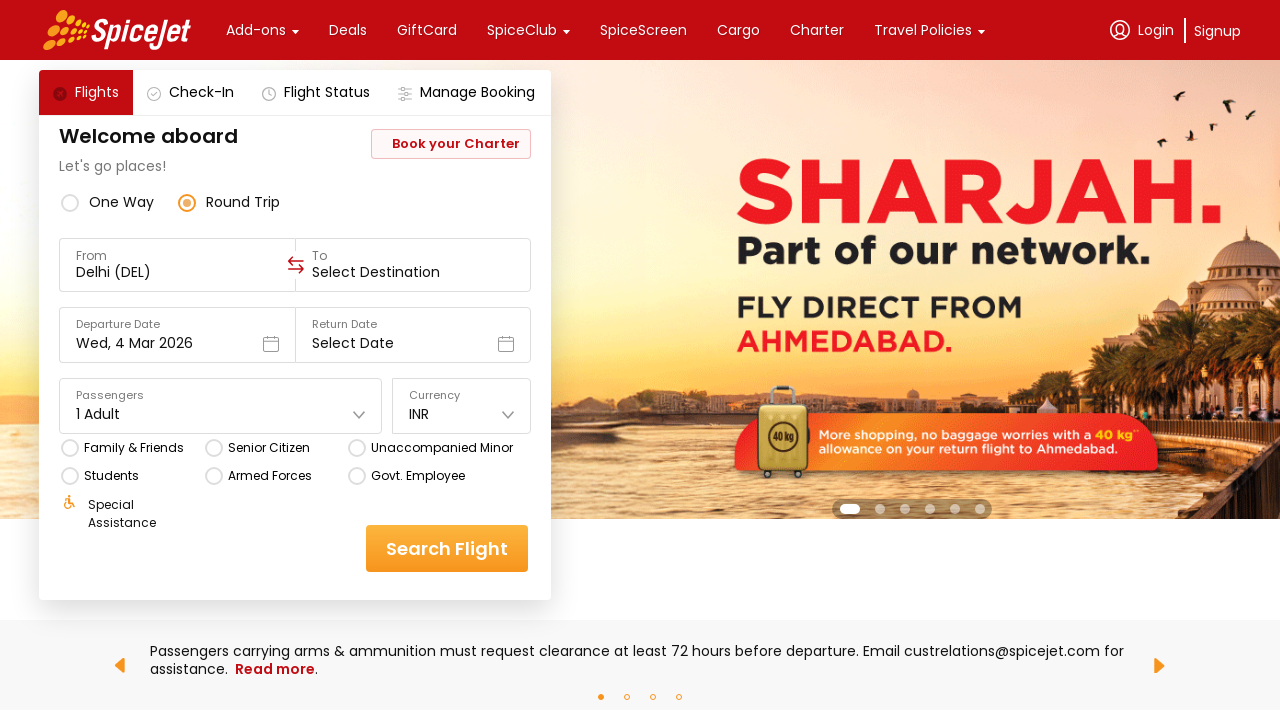

Waited 2 seconds for interface to update
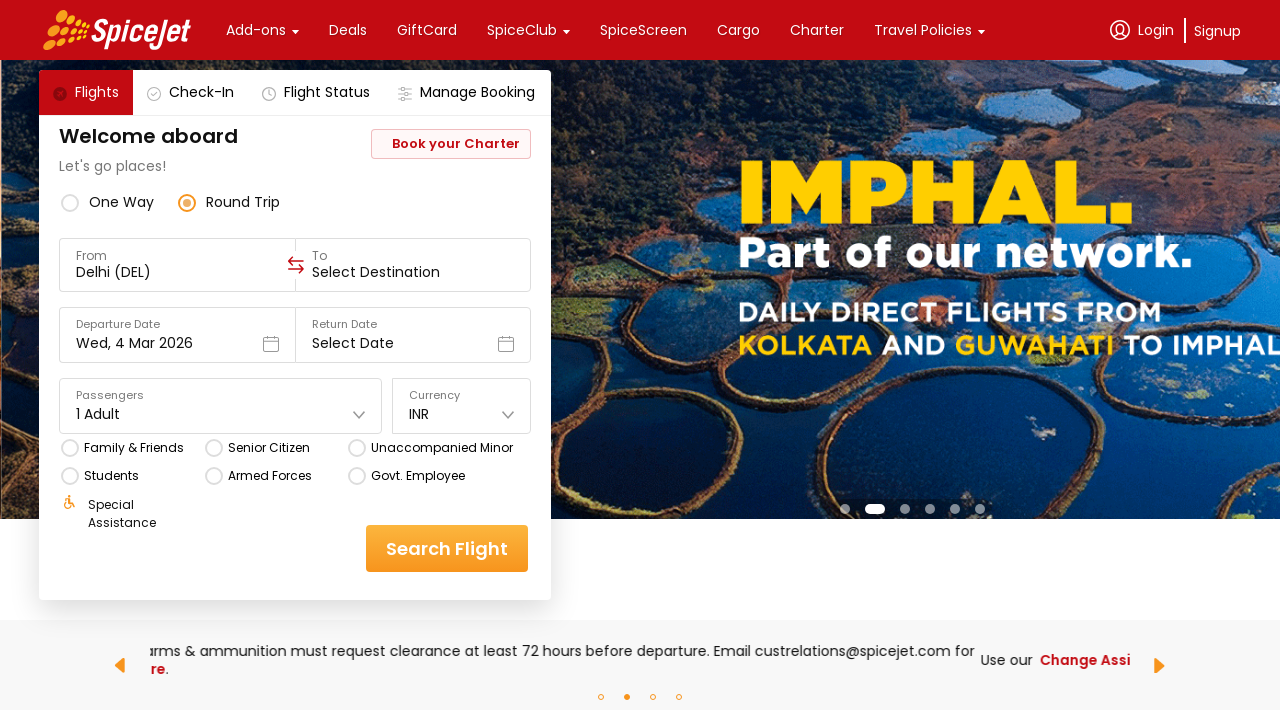

Clicked on one way trip option at (122, 202) on div:text('one way')
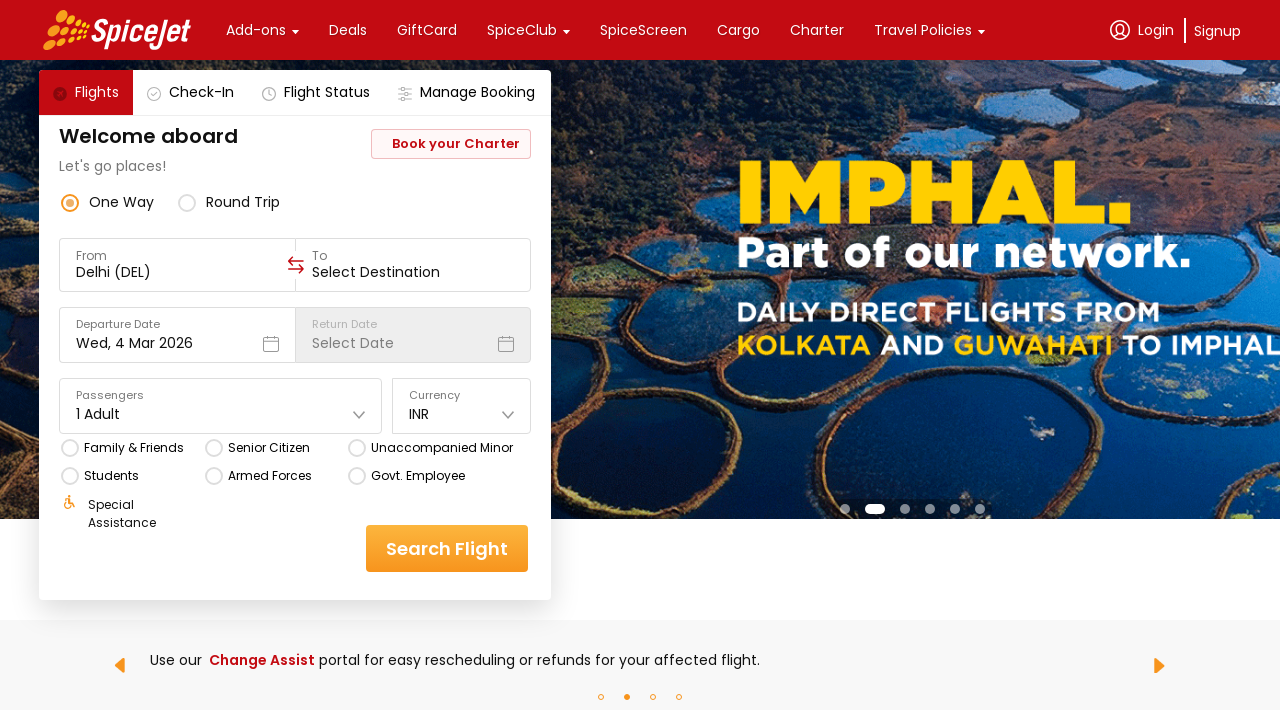

Clicked on departure city field at (178, 256) on div:text('From')
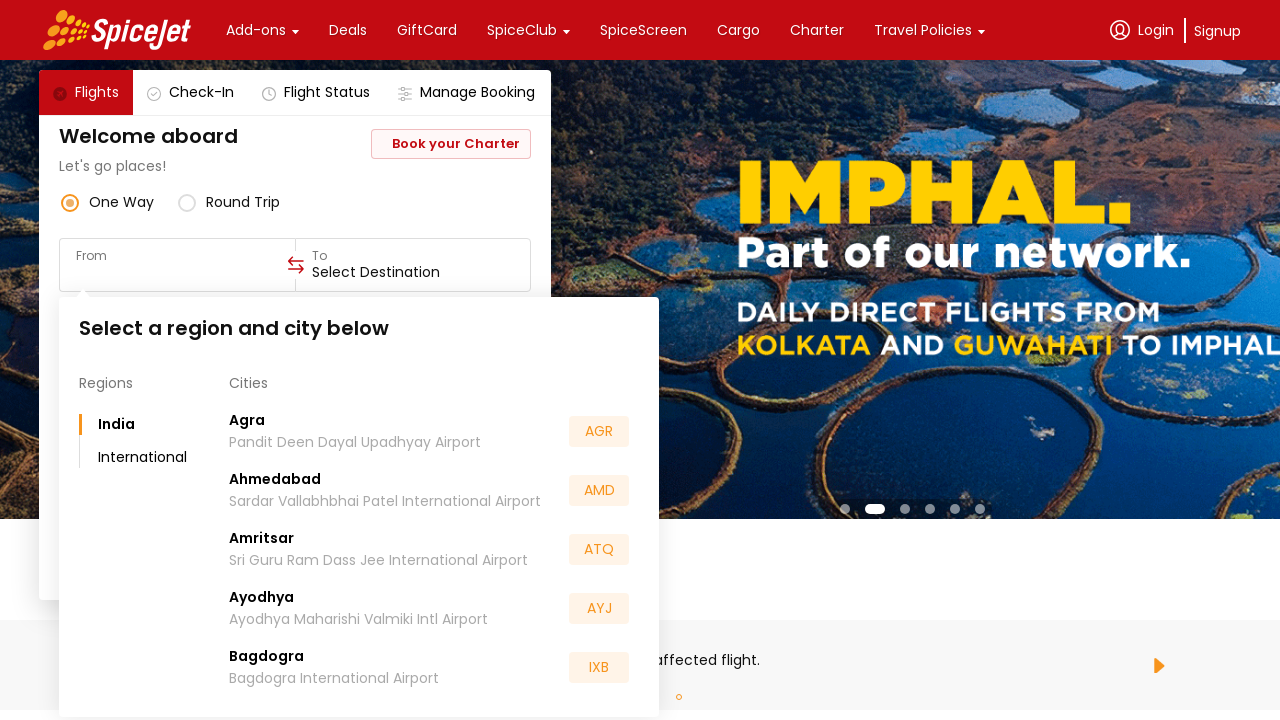

Entered 'Hyderabad' as departure city on div:text('From')
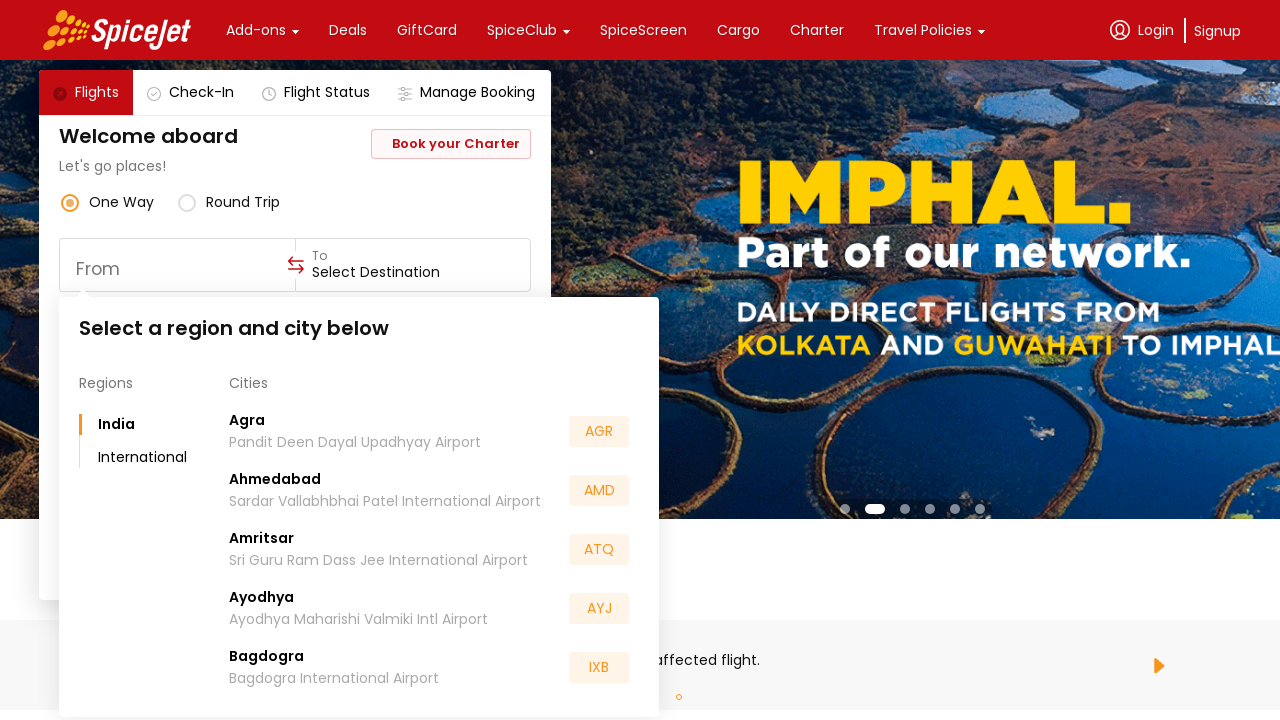

Waited 2 seconds for departure city dropdown to appear
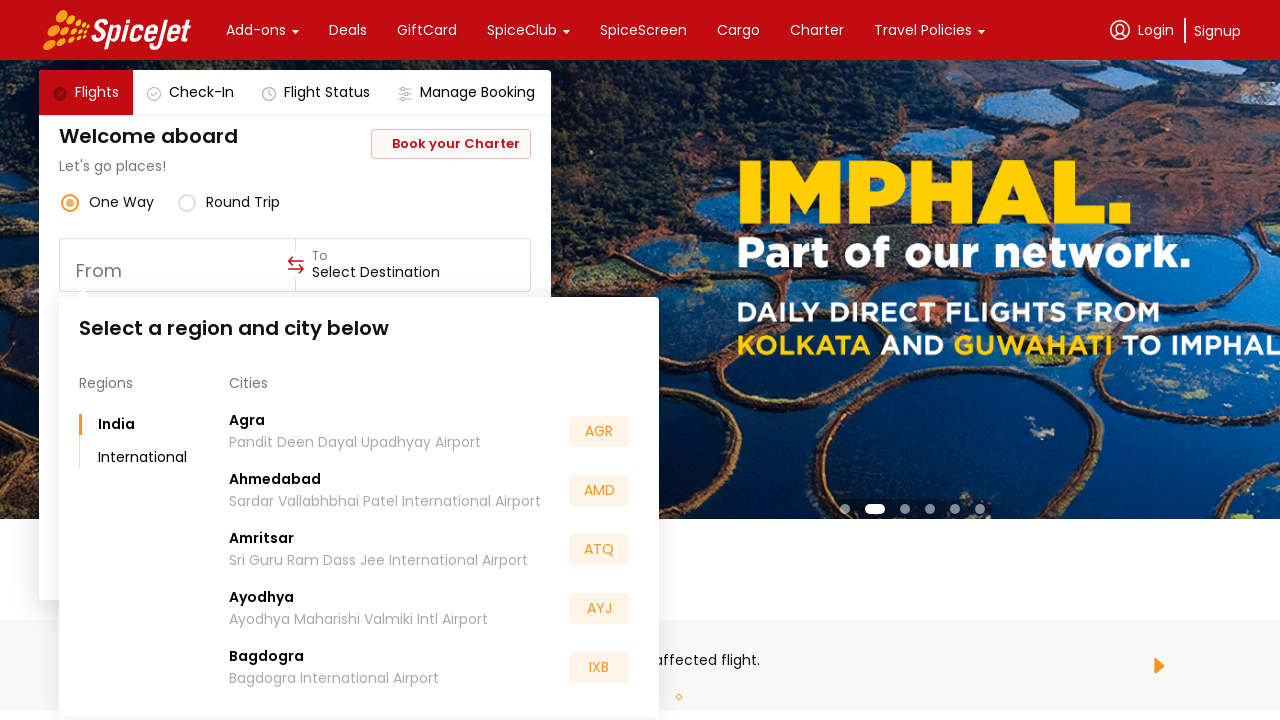

Clicked on destination city field at (413, 256) on div:text('To')
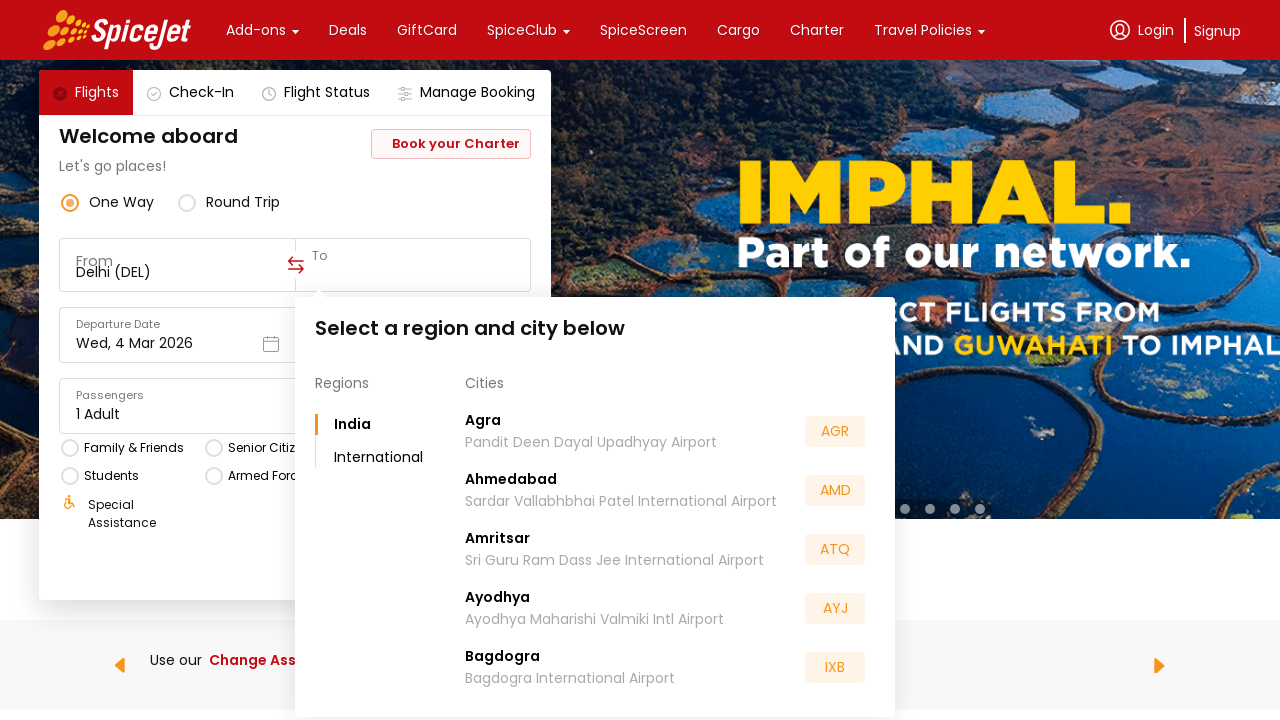

Entered 'Jammu' as destination city on div:text('To')
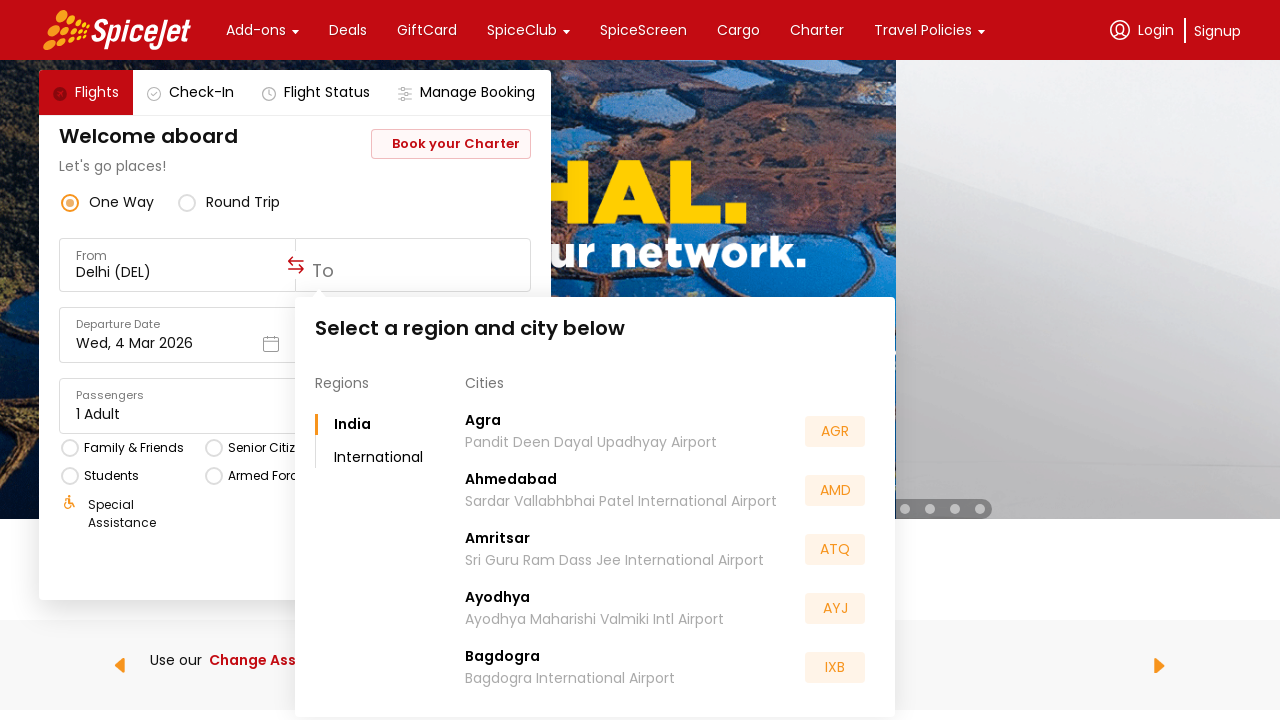

Waited 2 seconds for destination city dropdown to appear
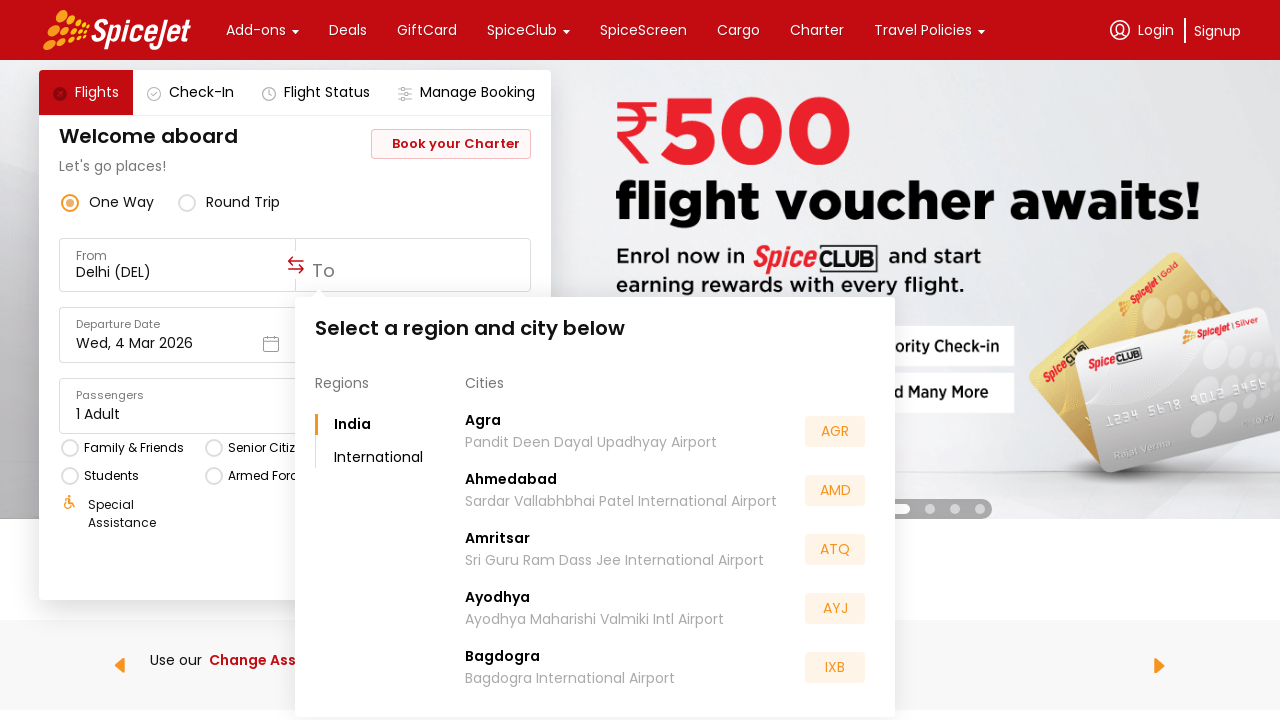

Clicked on departure date field at (177, 324) on div:text('Departure Date')
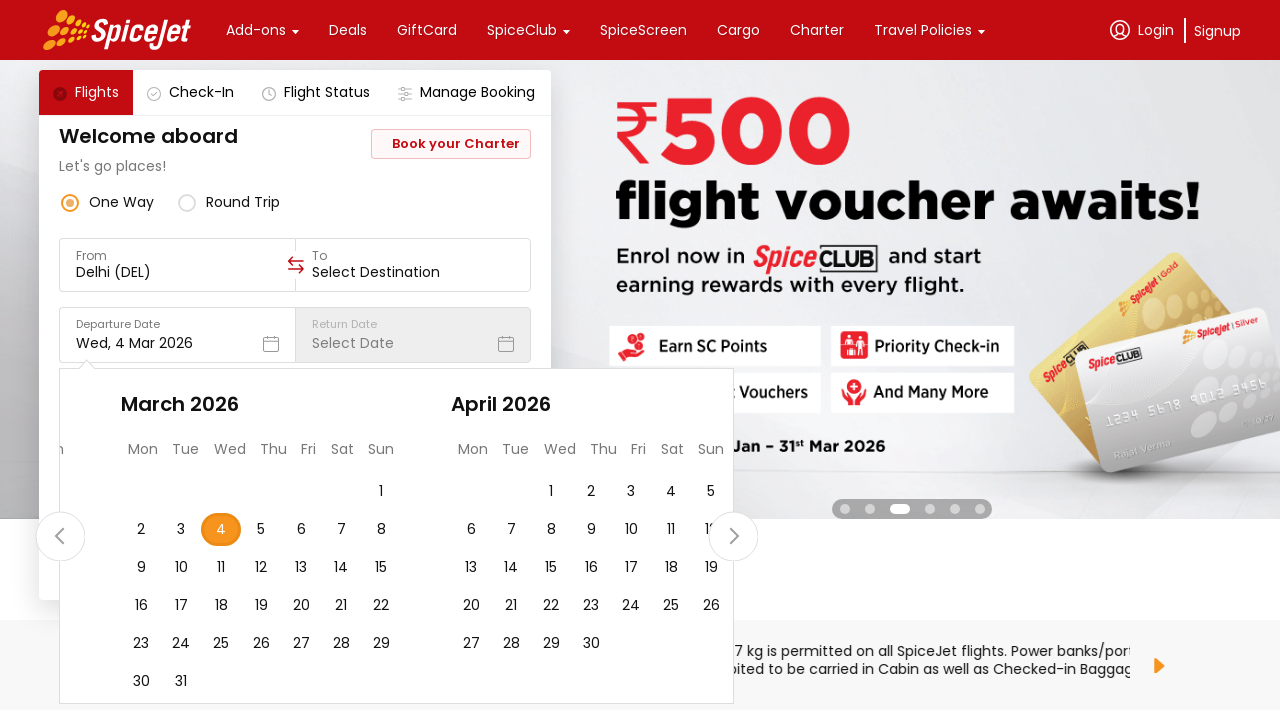

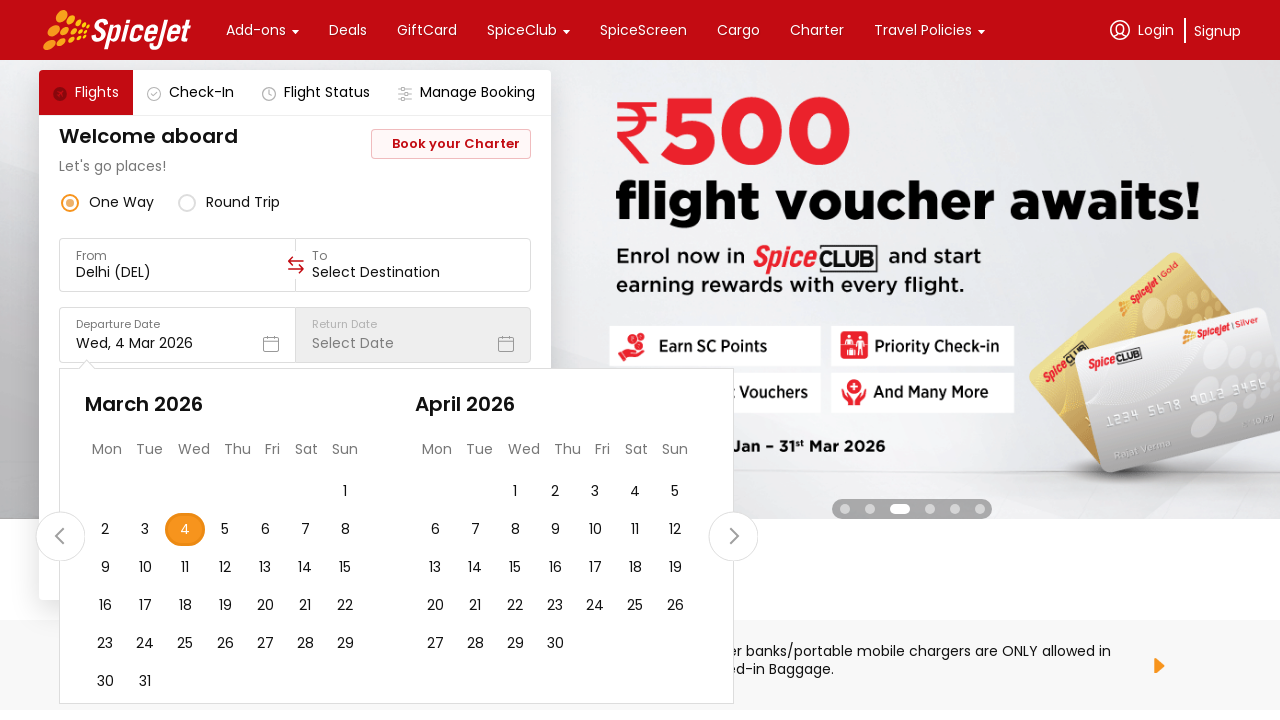